Tests a registration form by filling in required fields (first name, last name, email) and submitting the form, then verifies successful registration by checking for a confirmation message.

Starting URL: http://suninjuly.github.io/registration1.html

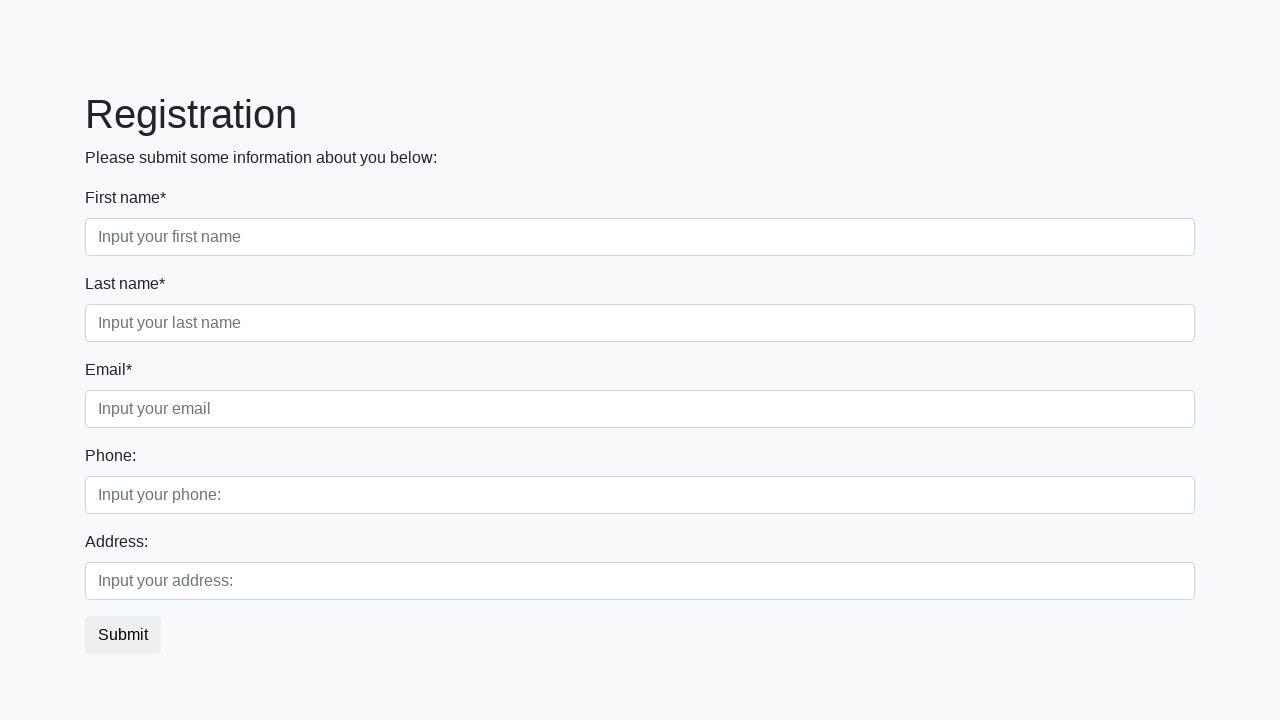

Filled first name field with 'Ivan' on //div[@class='first_block']/div[1]/input
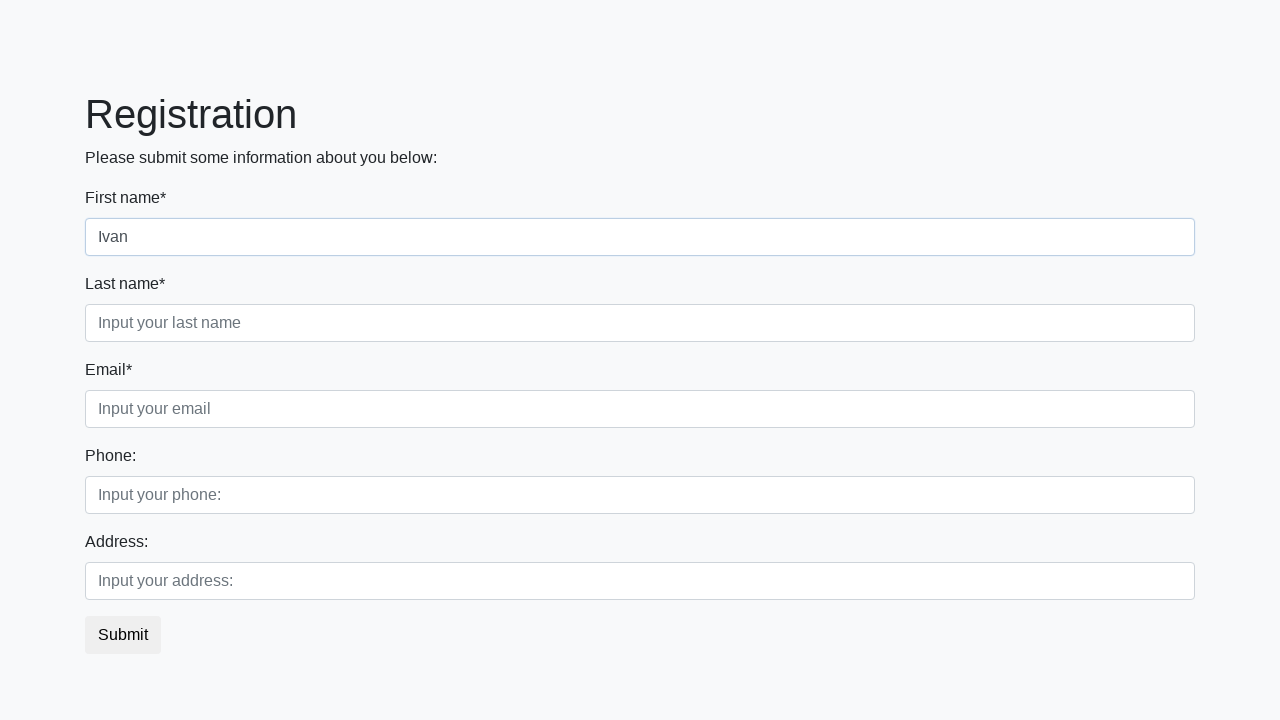

Filled last name field with 'Petrov' on //div[@class='first_block']/div[@class='form-group second_class']/input
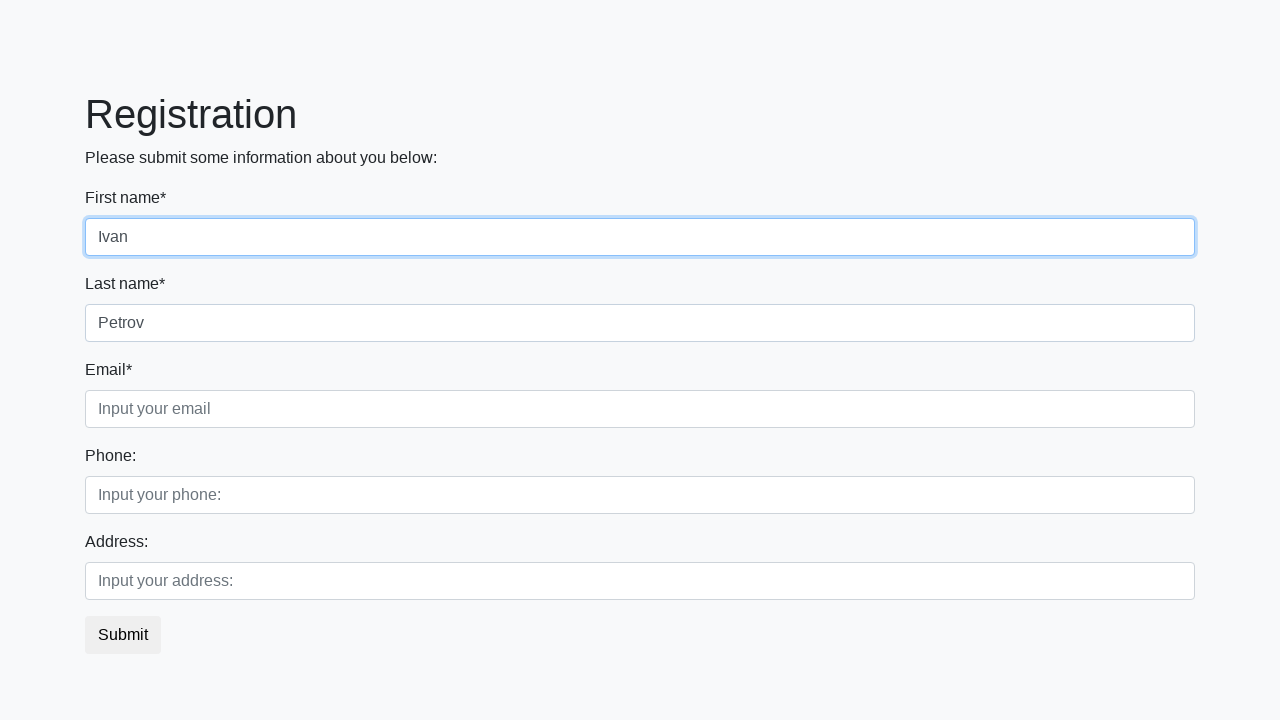

Filled email field with 'i.petrov@example.com' on //div[@class='first_block']/div[@class='form-group third_class']/input
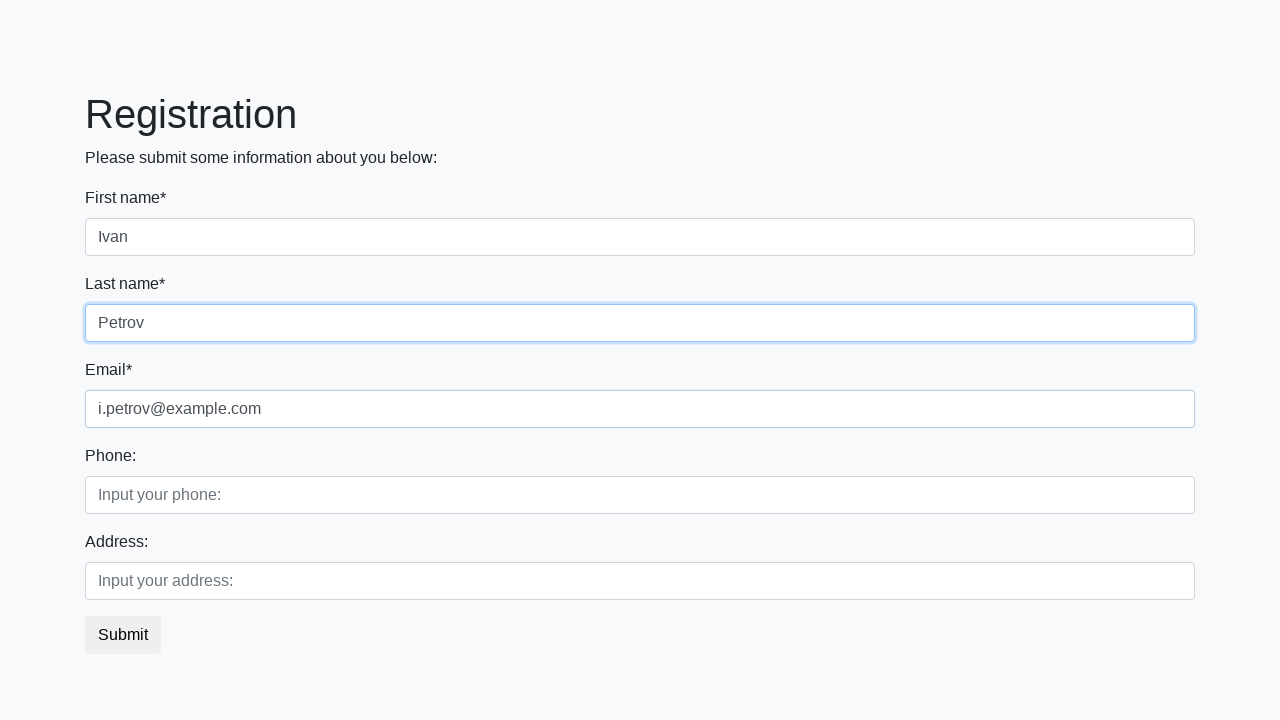

Clicked submit button to register at (123, 635) on button.btn
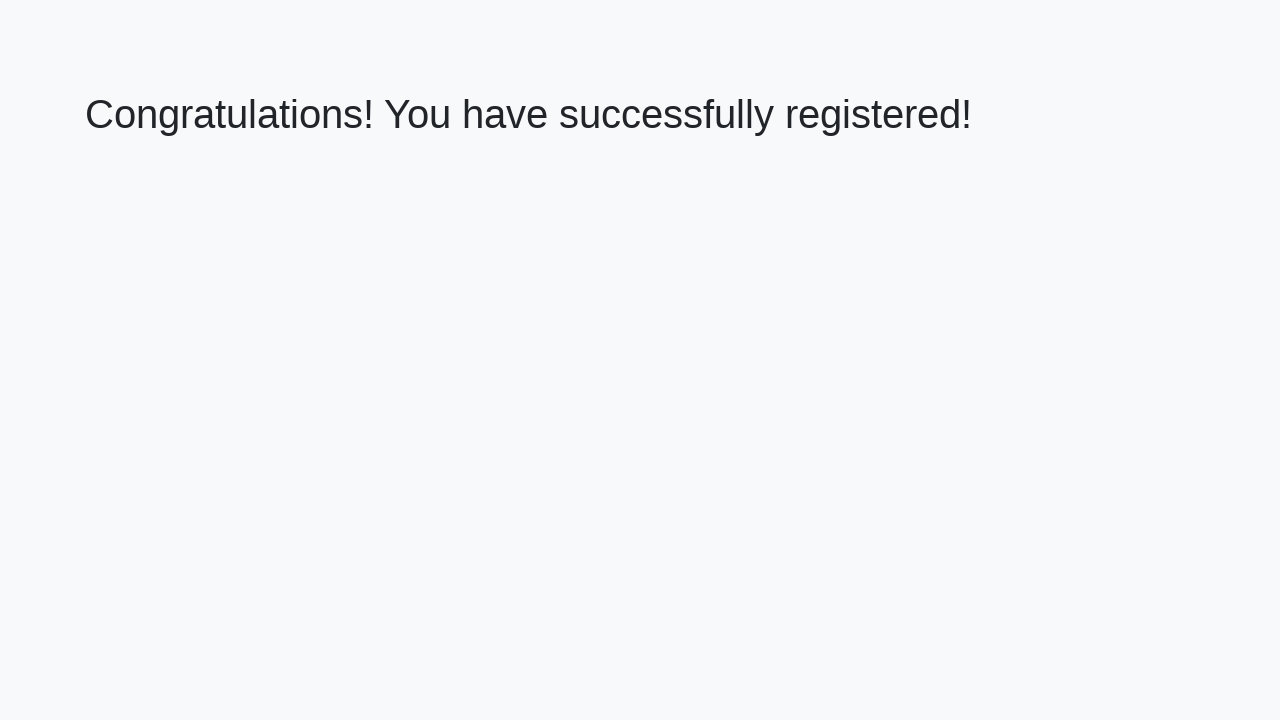

Confirmation page loaded with success message
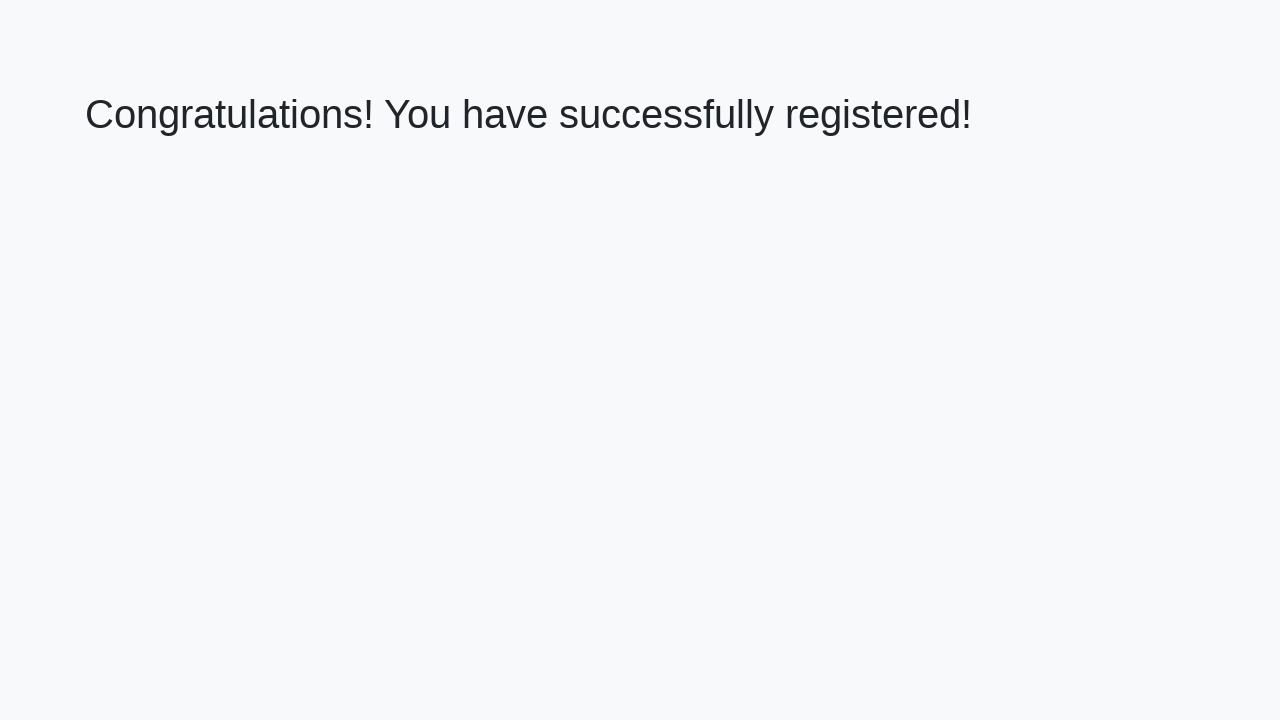

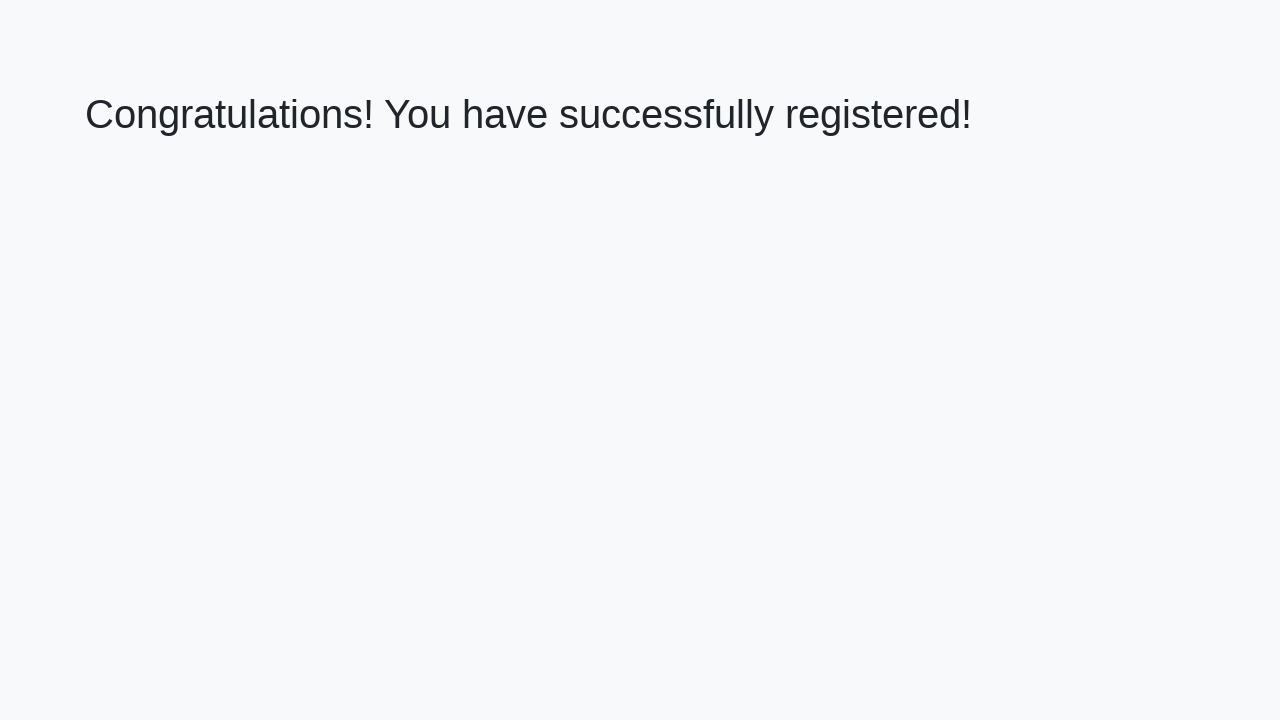